Navigates to a practice form page, extracts a value from an image element's attribute, calculates a mathematical result, fills in the answer field, checks a checkbox, selects a radio button, and submits the form.

Starting URL: http://suninjuly.github.io/get_attribute.html

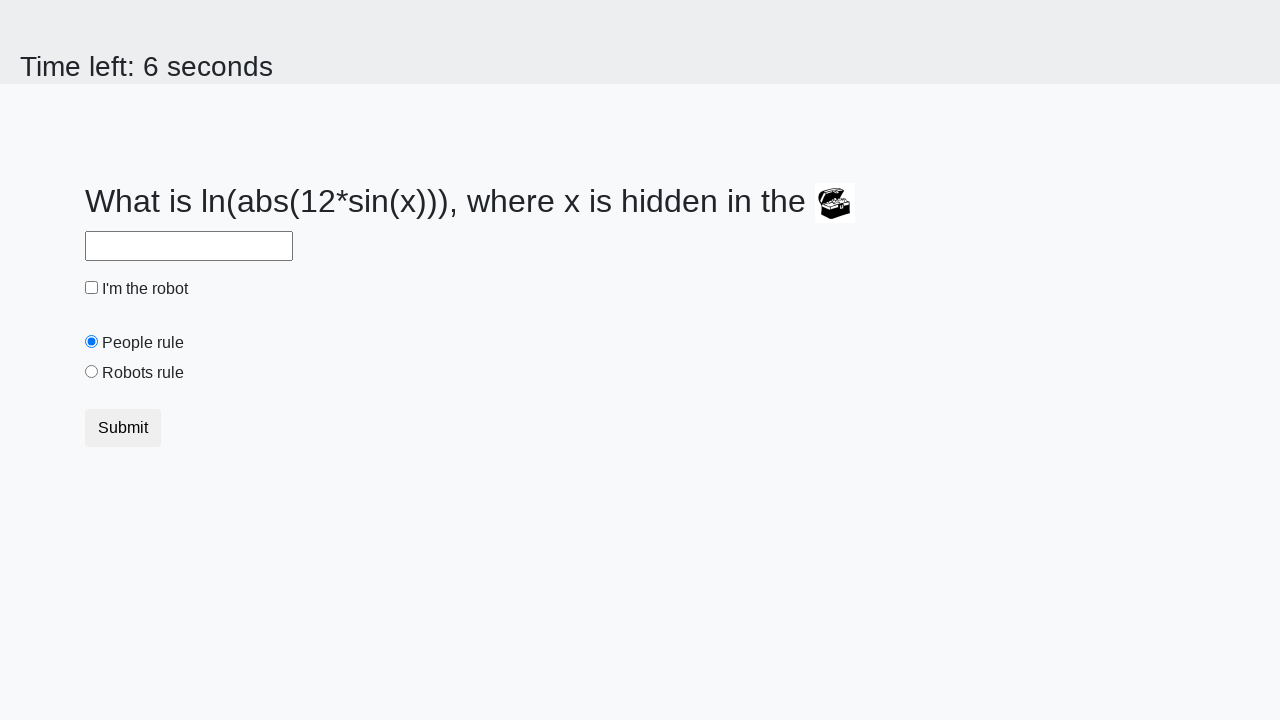

Located treasure image element
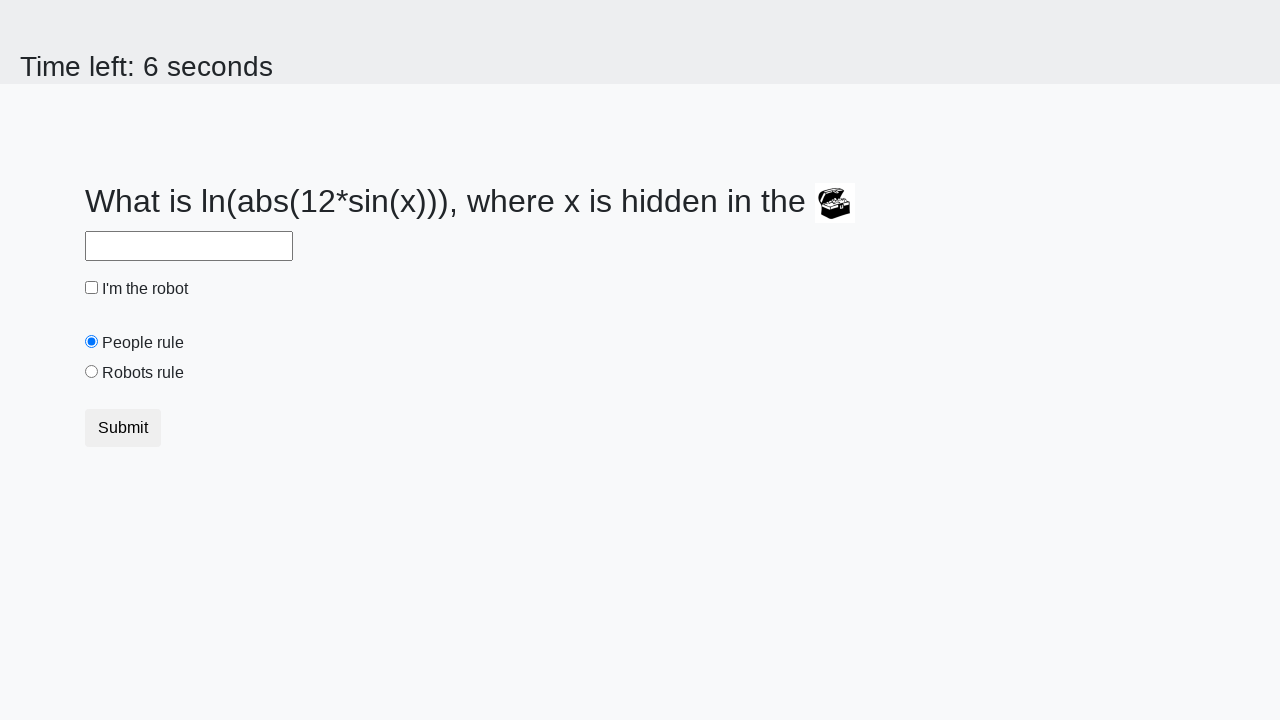

Extracted valuex attribute from treasure image: 993
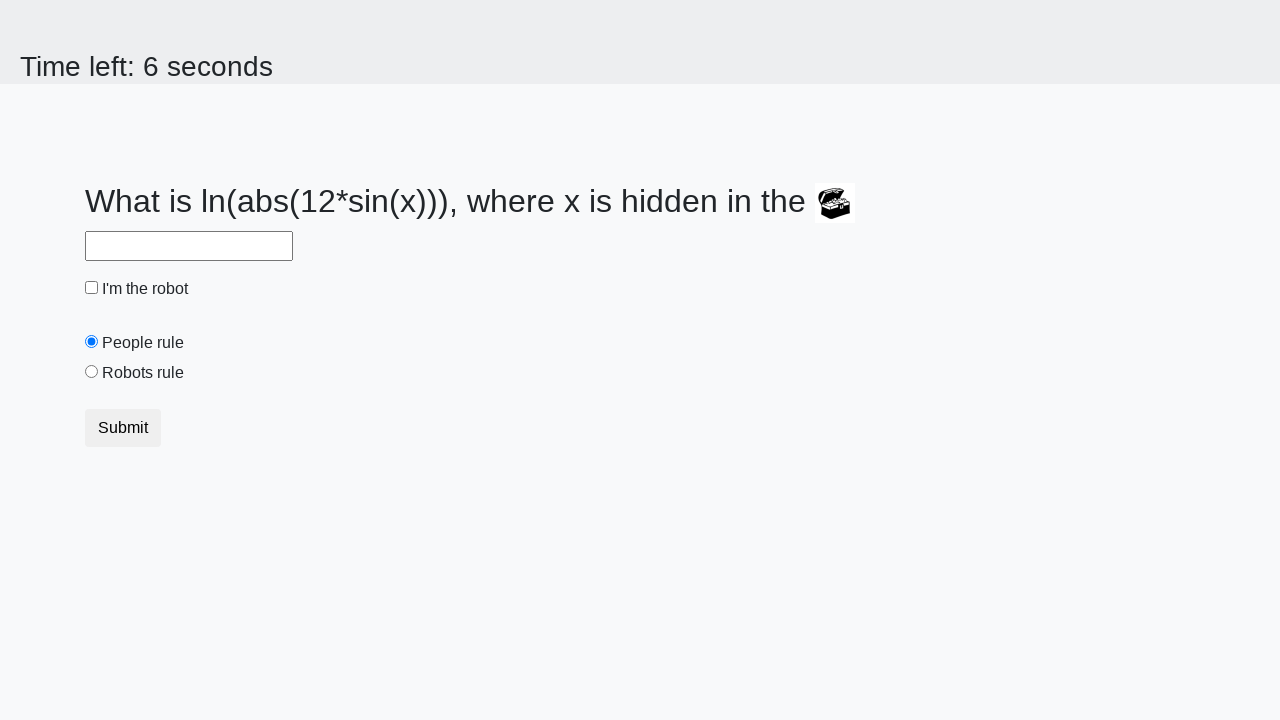

Calculated mathematical result using formula: 1.1141345256192399
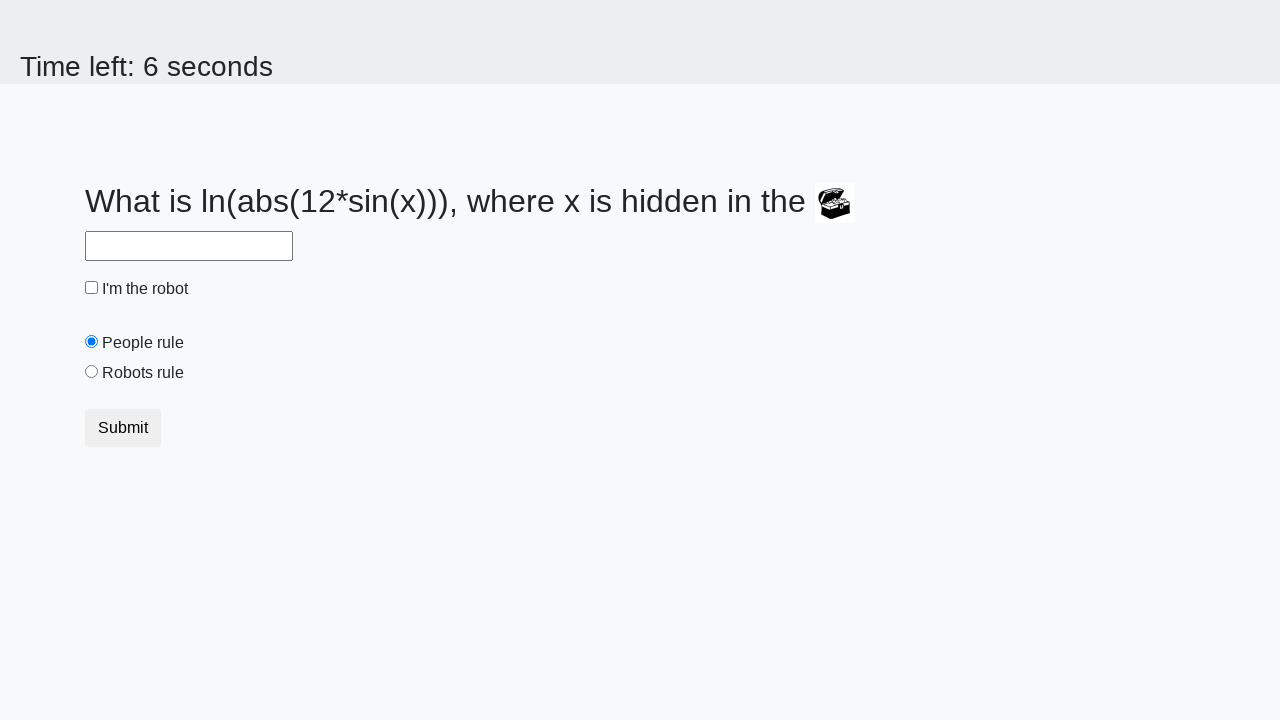

Filled answer field with calculated value on div.form-group input#answer
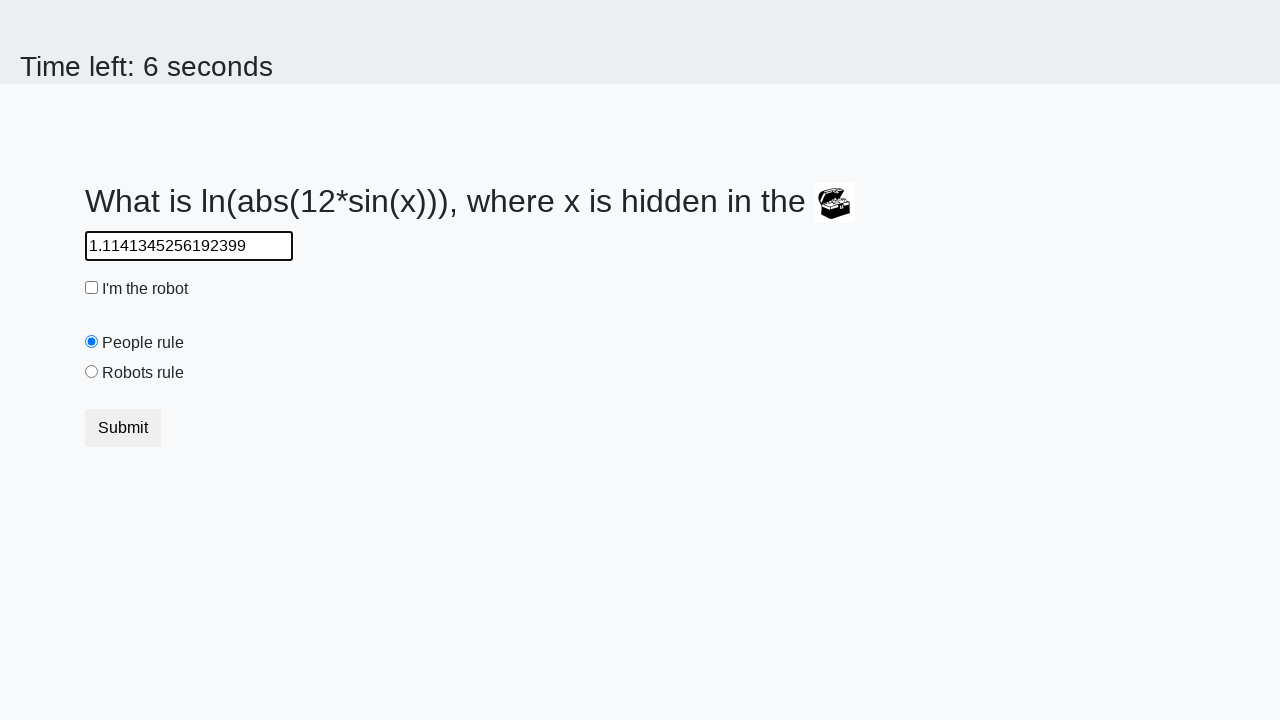

Checked the robot checkbox at (92, 288) on div.form-group #robotCheckbox
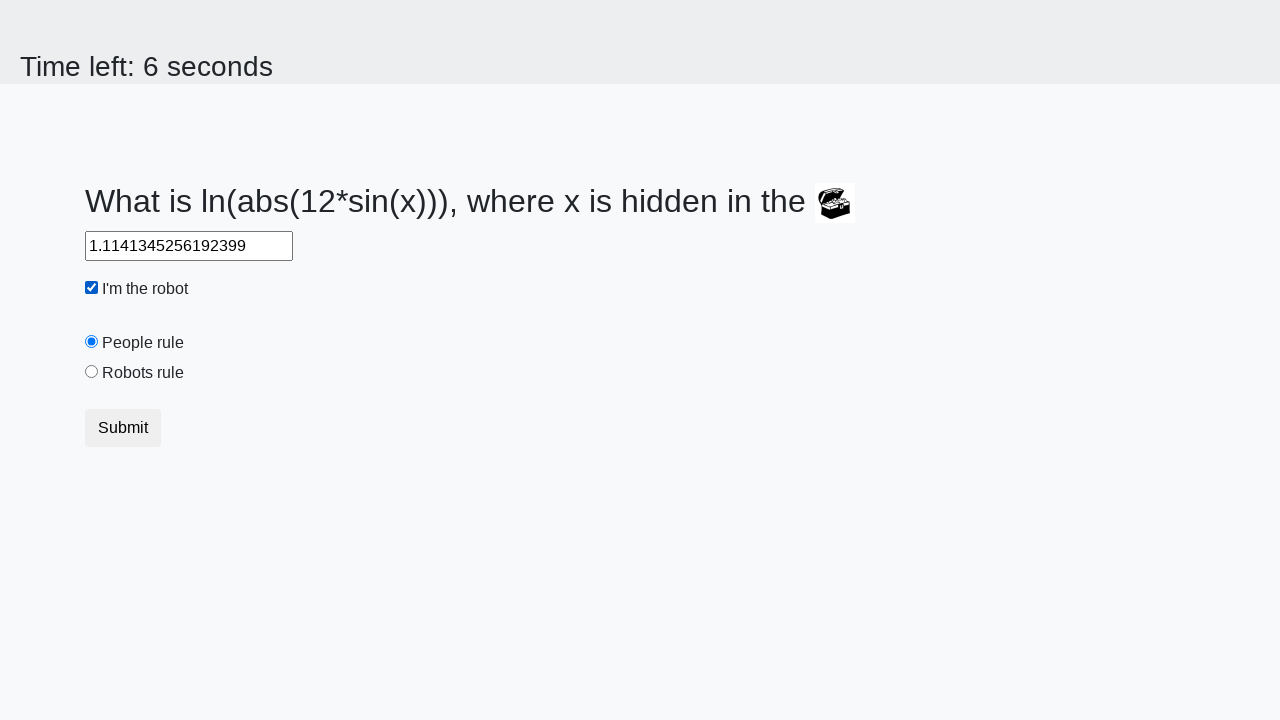

Selected the robots rule radio button at (92, 372) on div.form-group #robotsRule
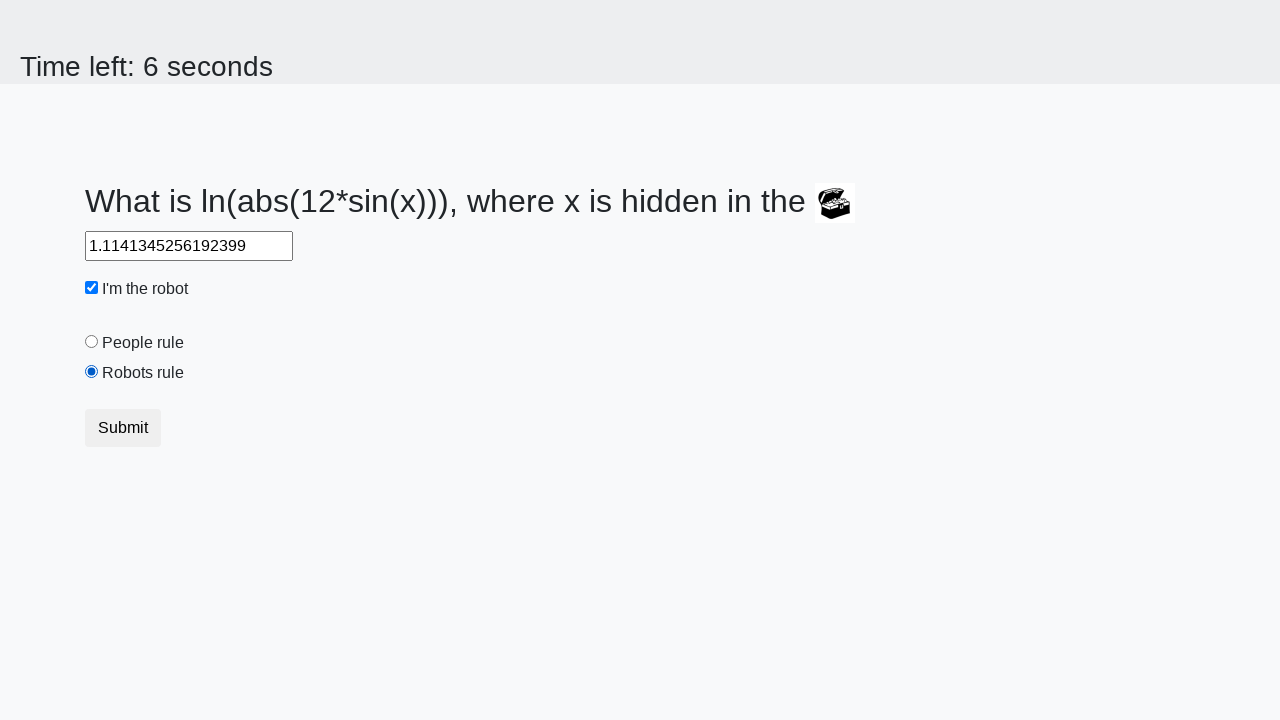

Clicked submit button to submit the form at (123, 428) on button.btn.btn-default
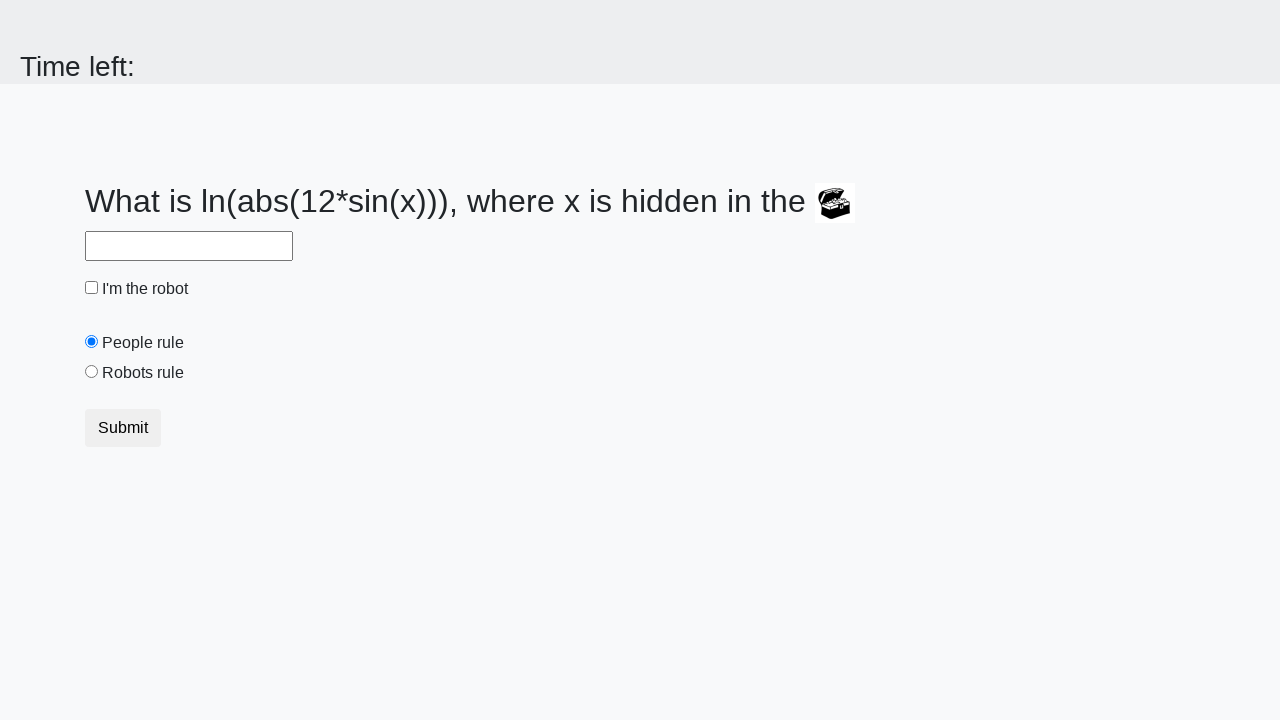

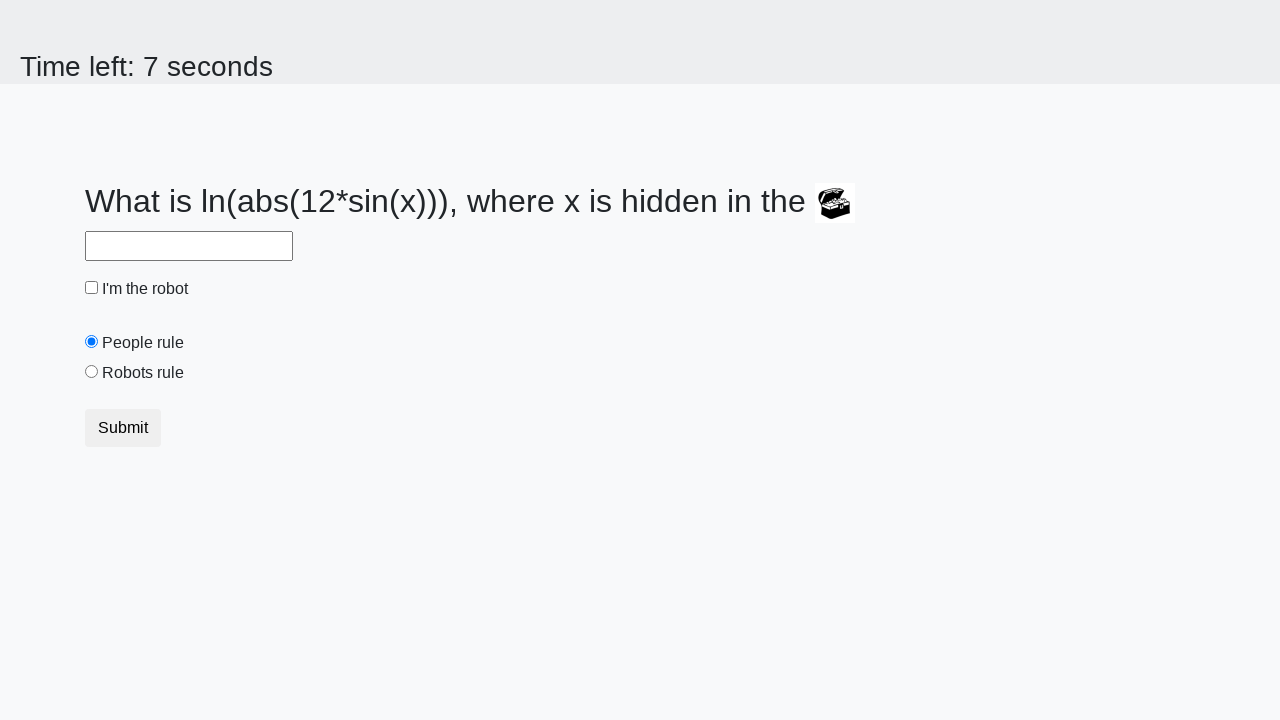